Logs into SauceDemo as standard_user and verifies the inventory container is visible, then counts data-test elements, error elements, and visual elements on the page for observability analysis.

Starting URL: https://www.saucedemo.com/

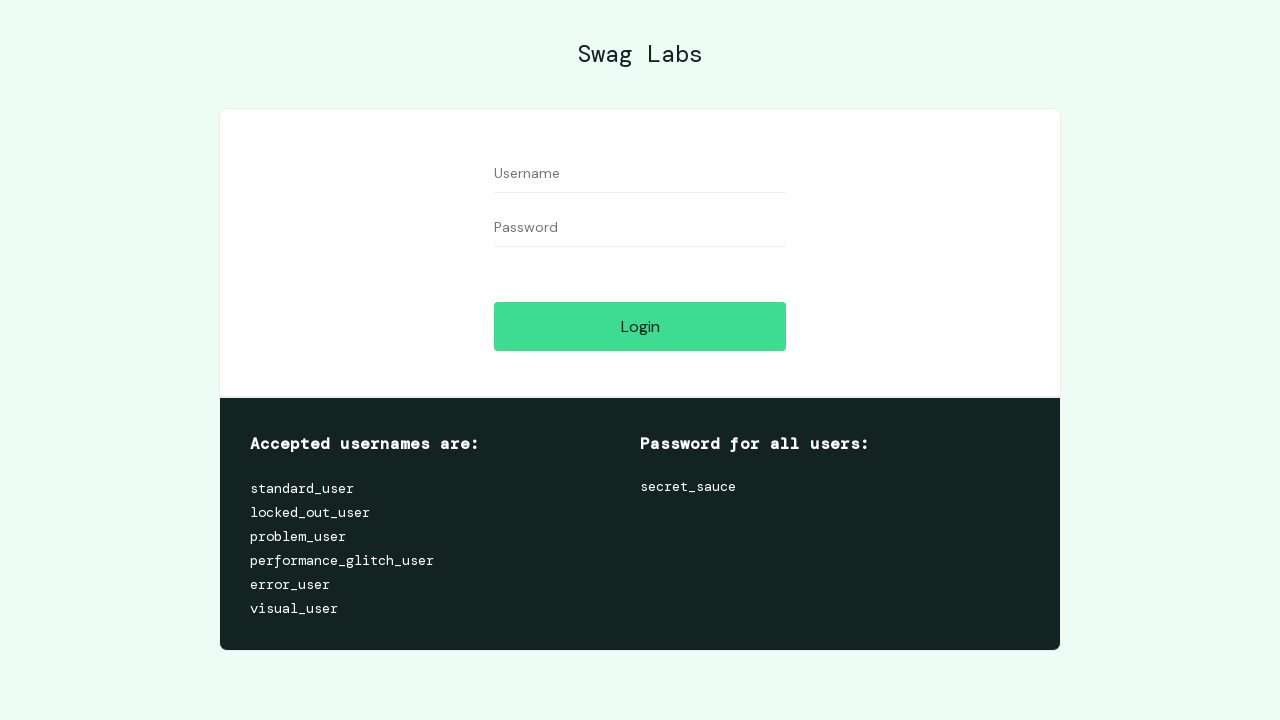

Page loaded and DOM content ready
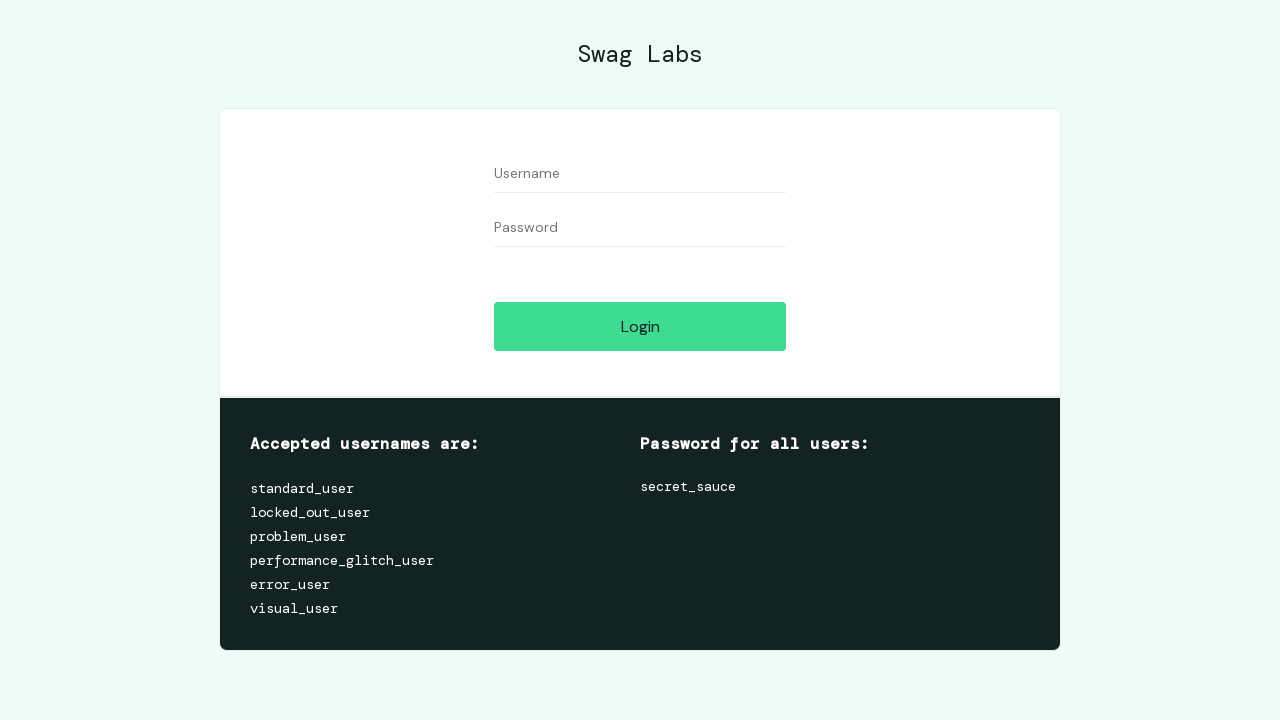

Filled username field with 'standard_user' on [data-test="username"]
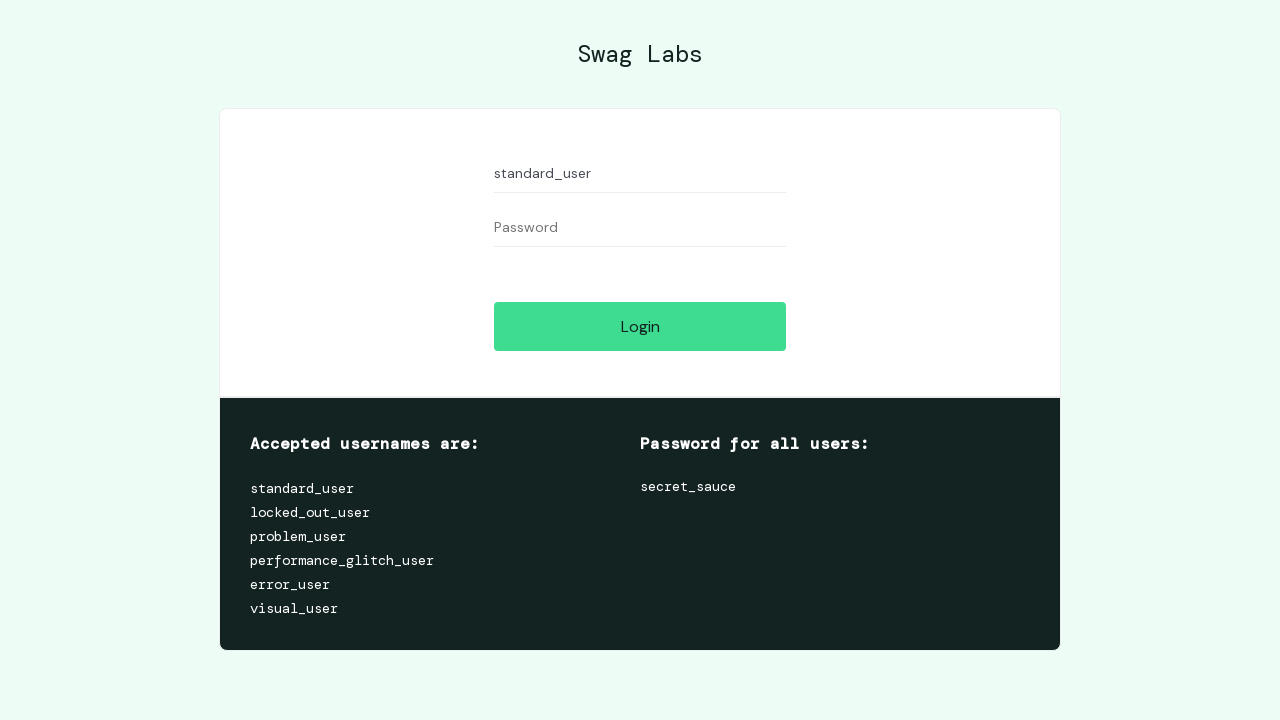

Filled password field with 'secret_sauce' on [data-test="password"]
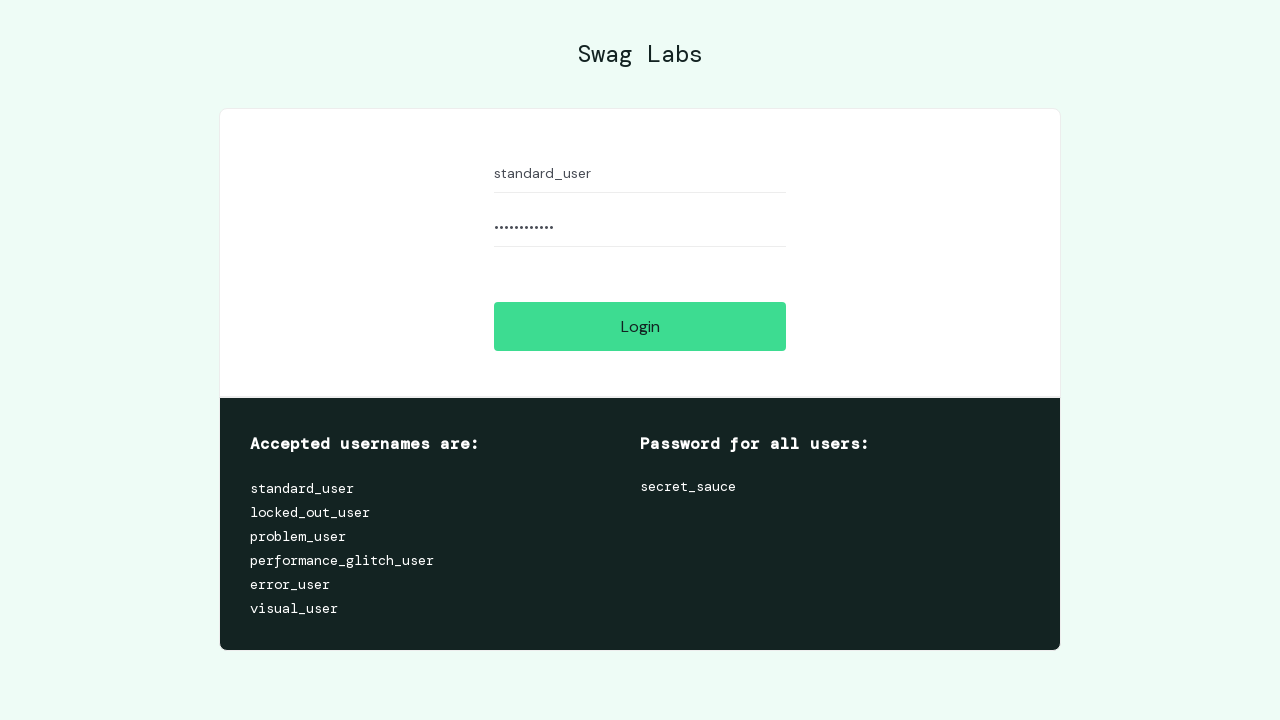

Clicked login button at (640, 326) on [data-test="login-button"]
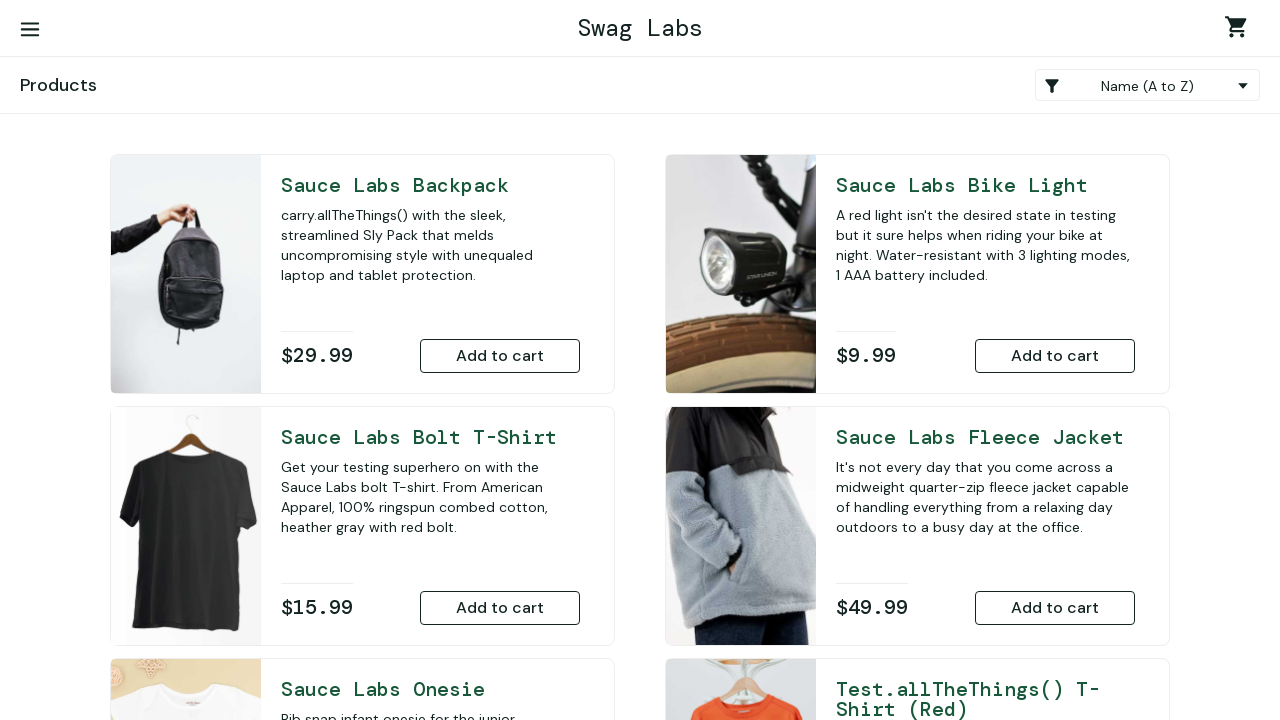

Inventory container became visible - login successful
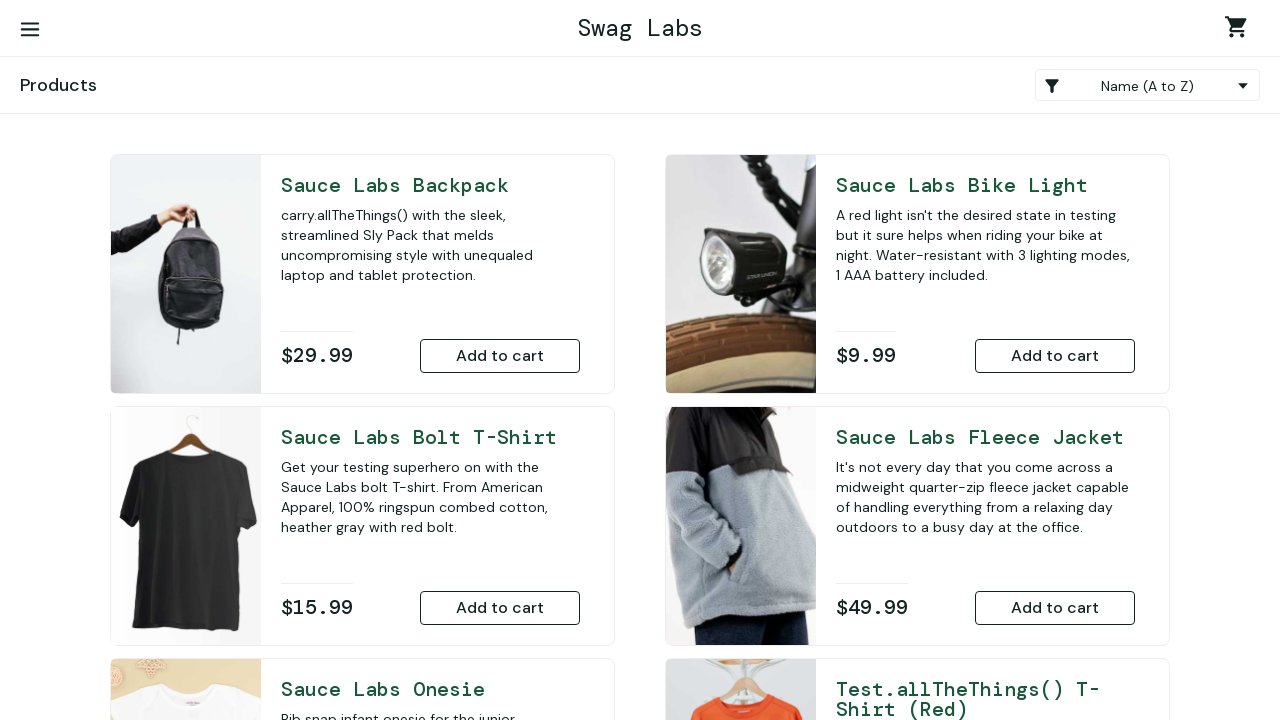

Counted 74 data-test elements on page
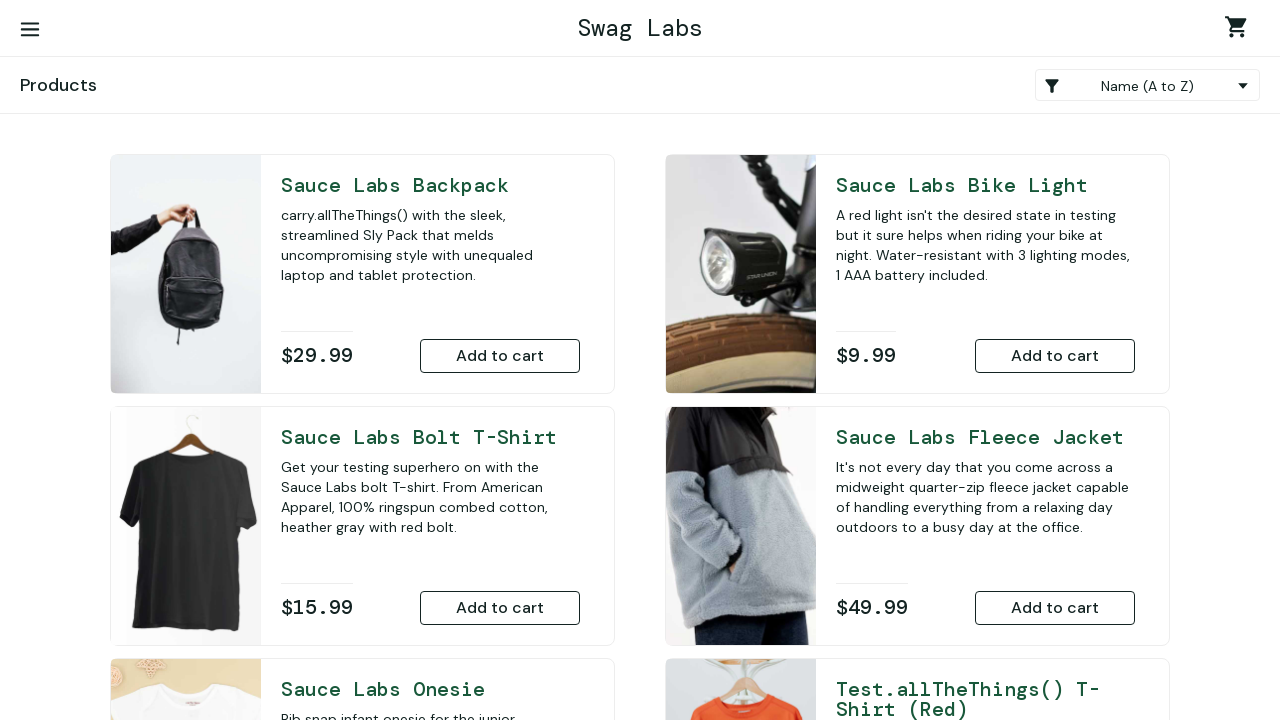

Counted 0 error elements on page
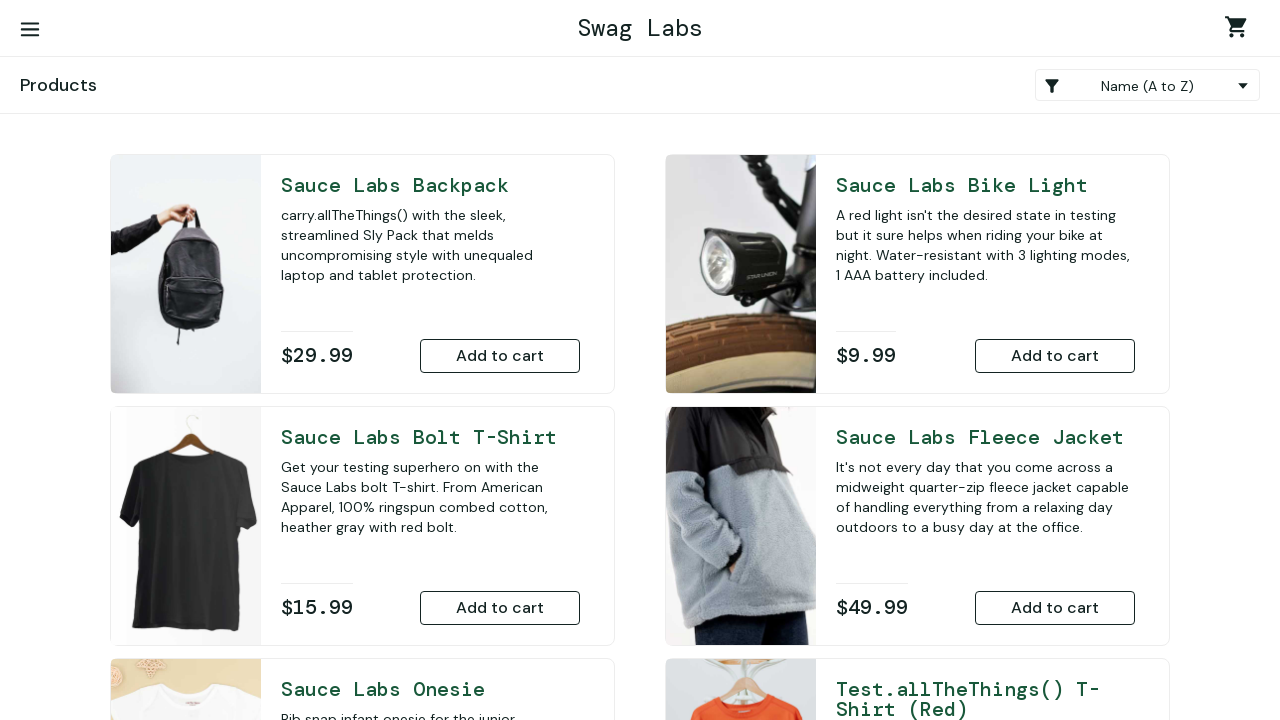

Counted 8 visual elements (images and SVGs) on page
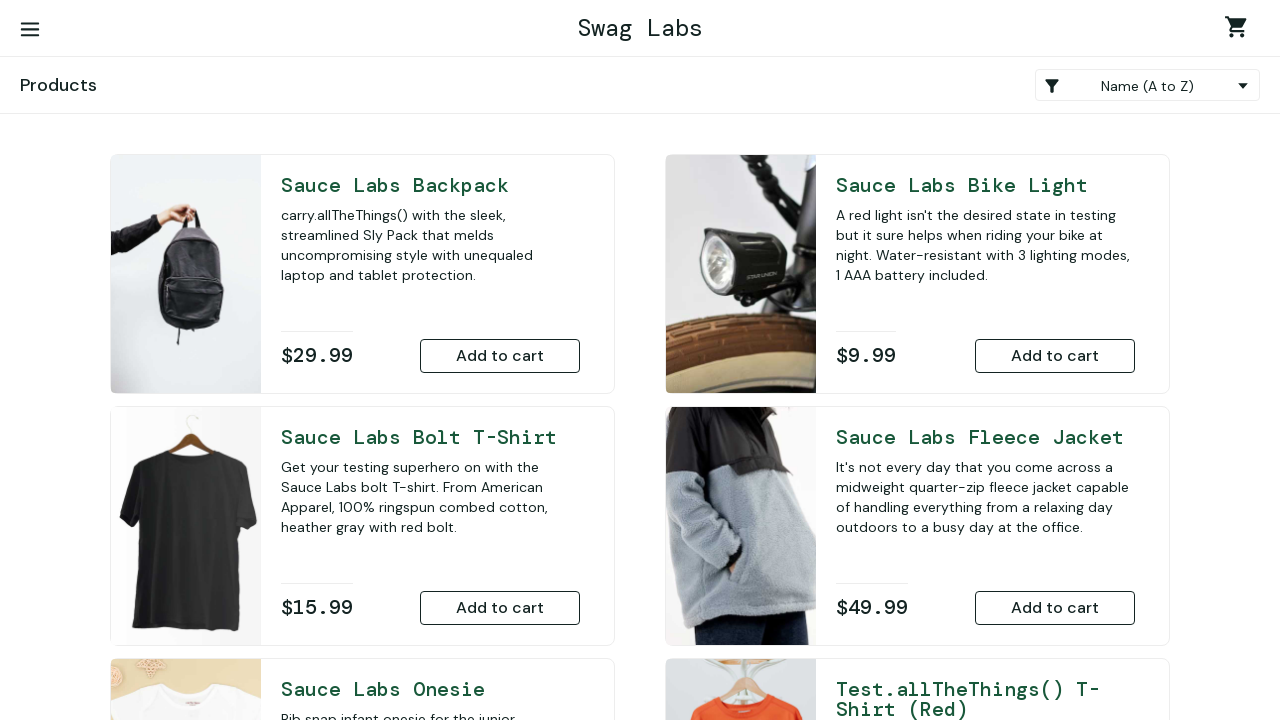

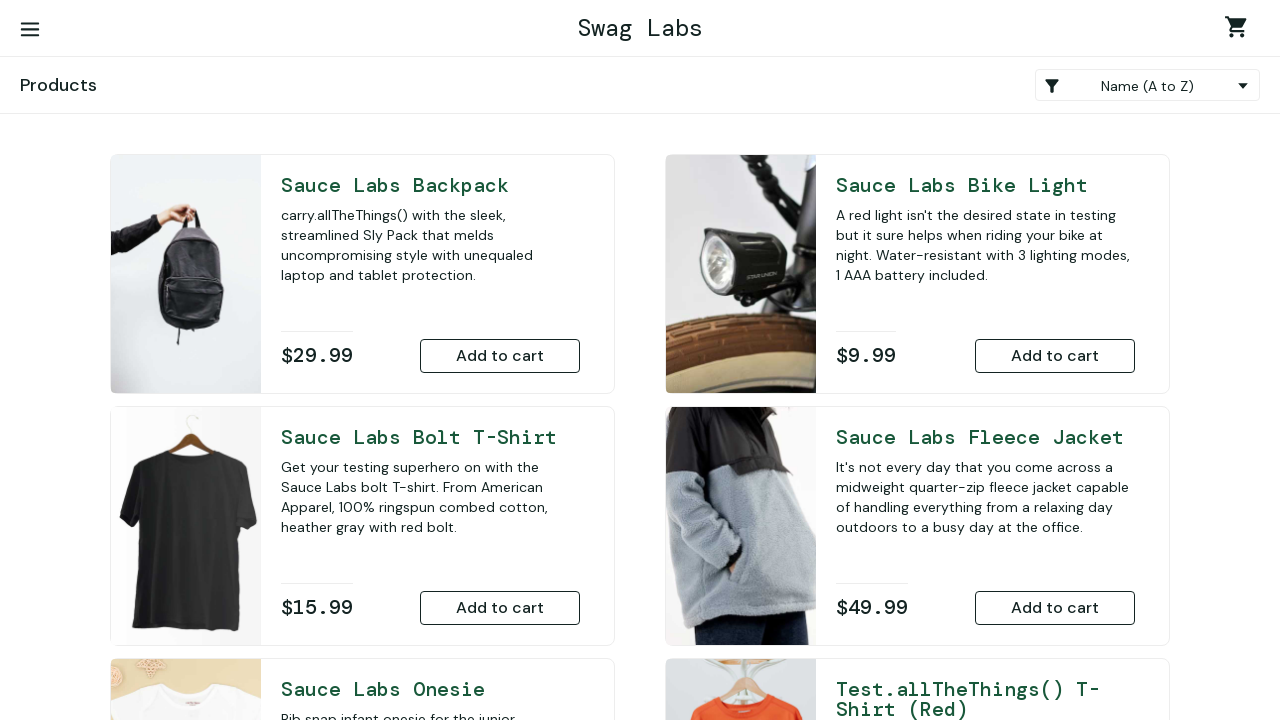